Tests registration form on the first page by filling required fields for name, surname, and email, then submitting the form

Starting URL: http://suninjuly.github.io/registration1.html

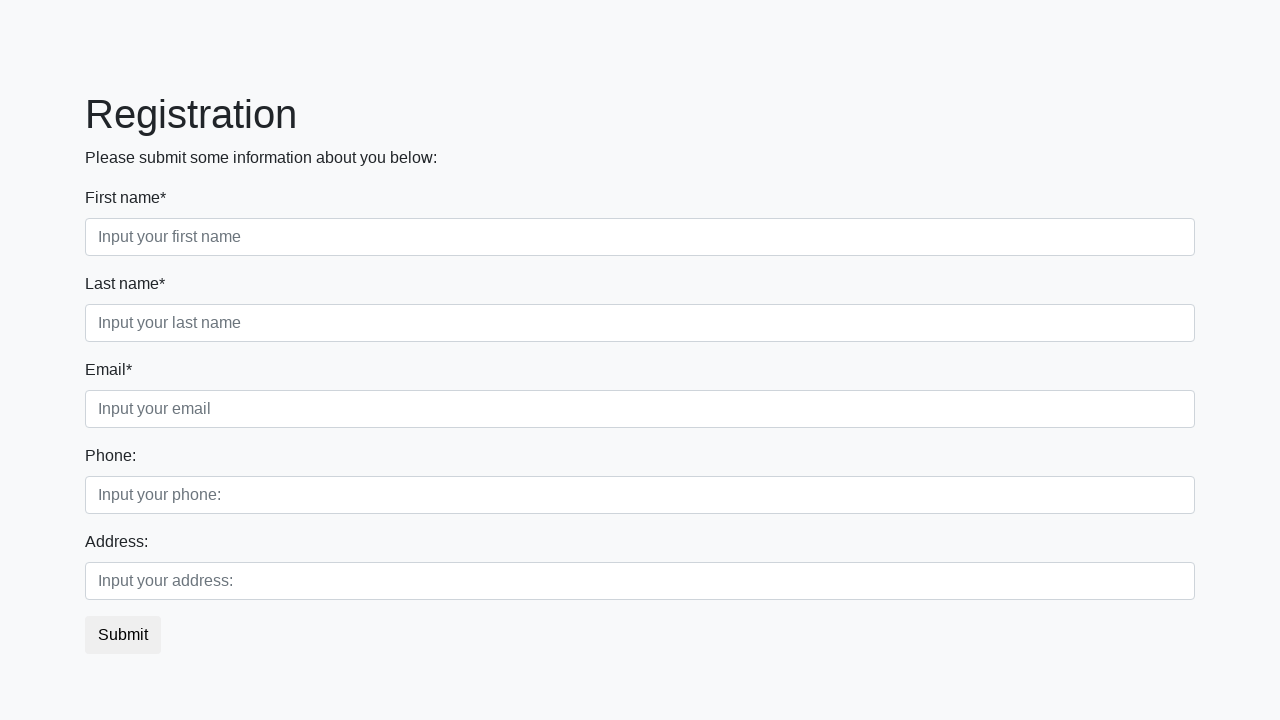

Filled first name field with 'John' on input[required].first
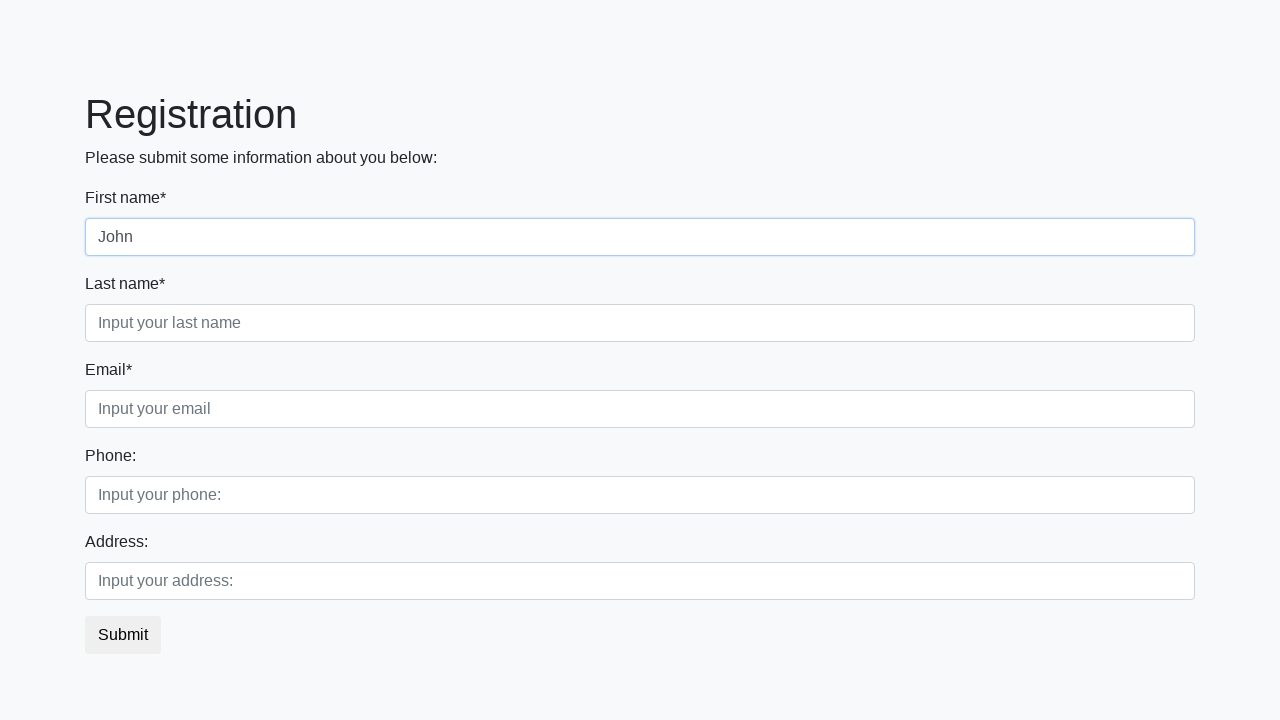

Filled last name field with 'Smith' on input[required].second
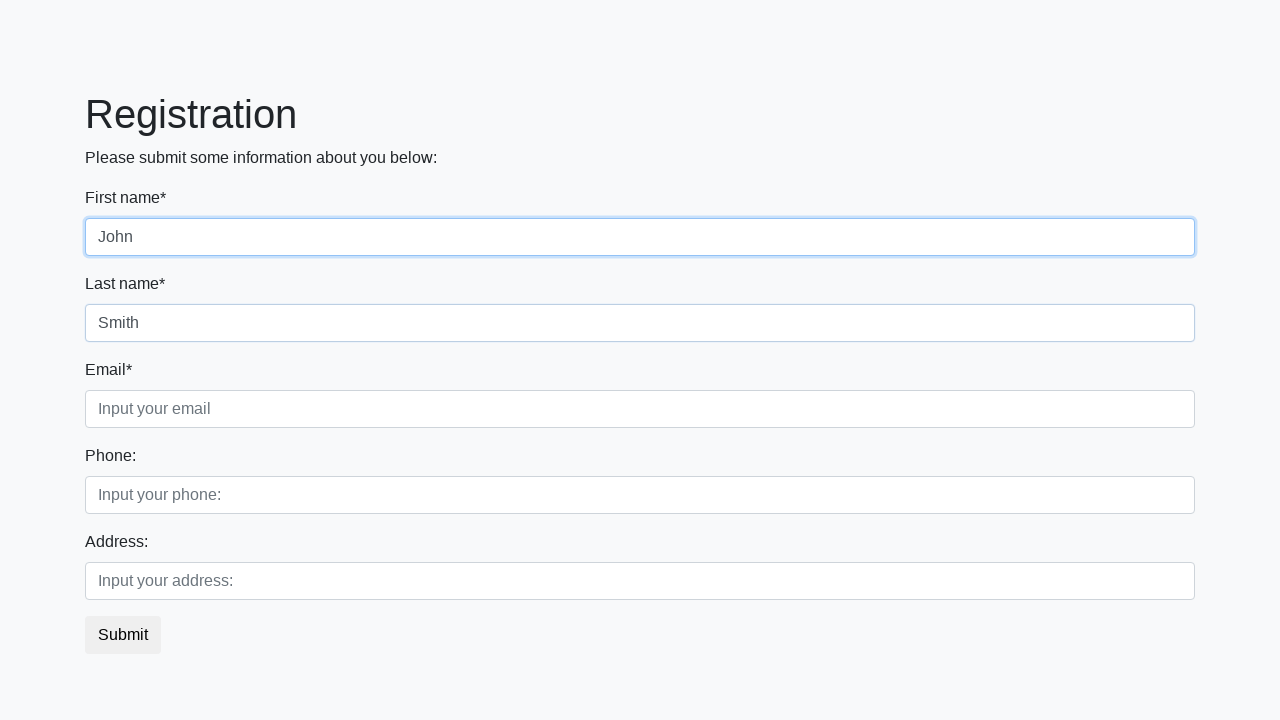

Filled email field with 'john.smith@example.com' on input[required].third
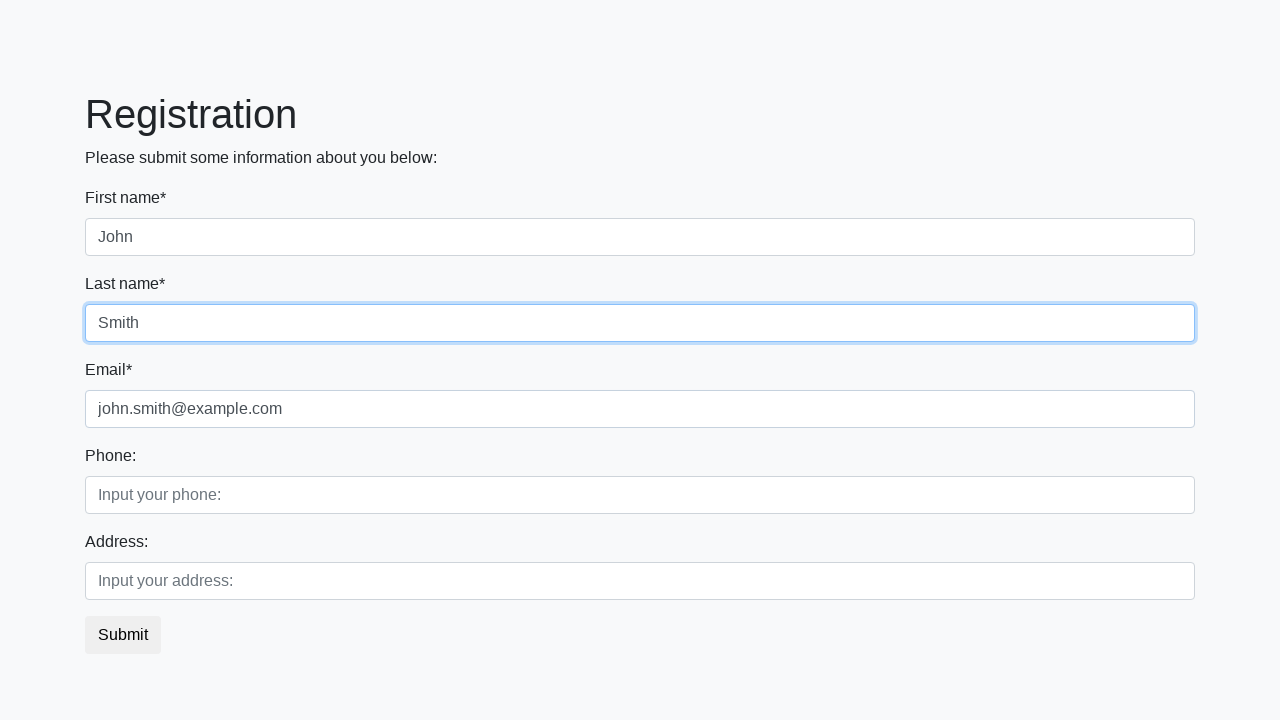

Clicked submit button to register at (123, 635) on button.btn
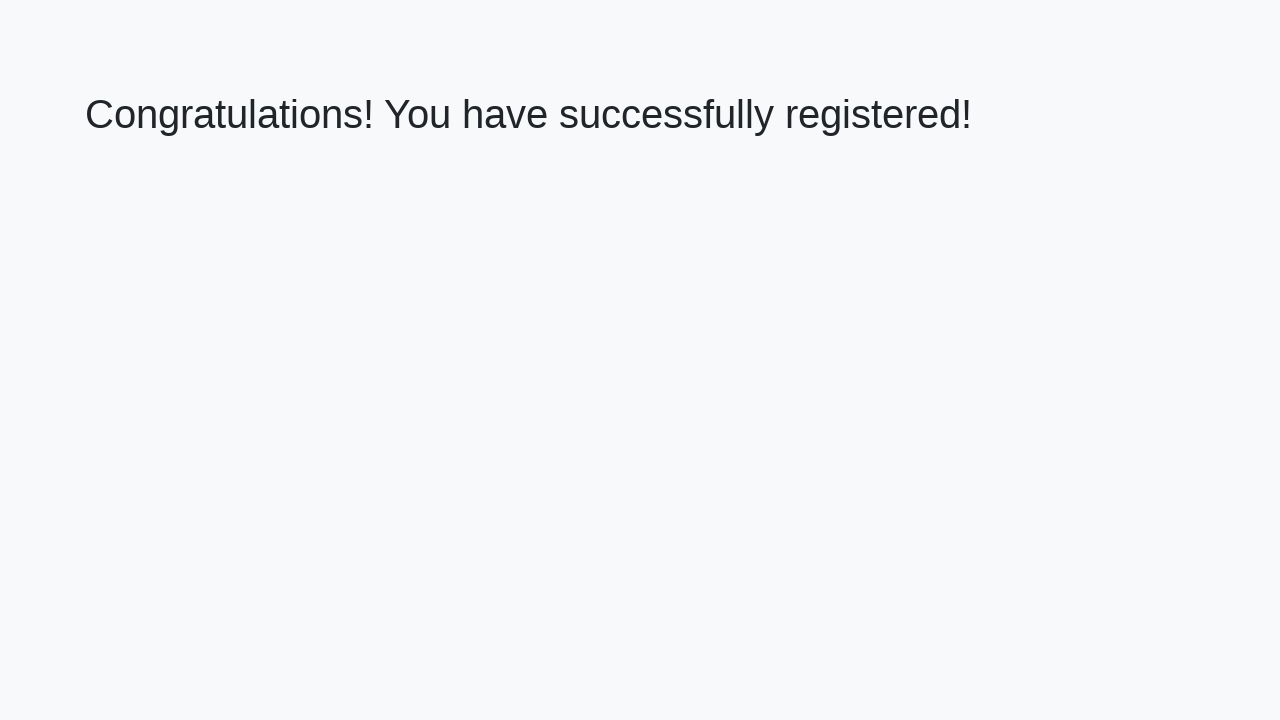

Success message header loaded
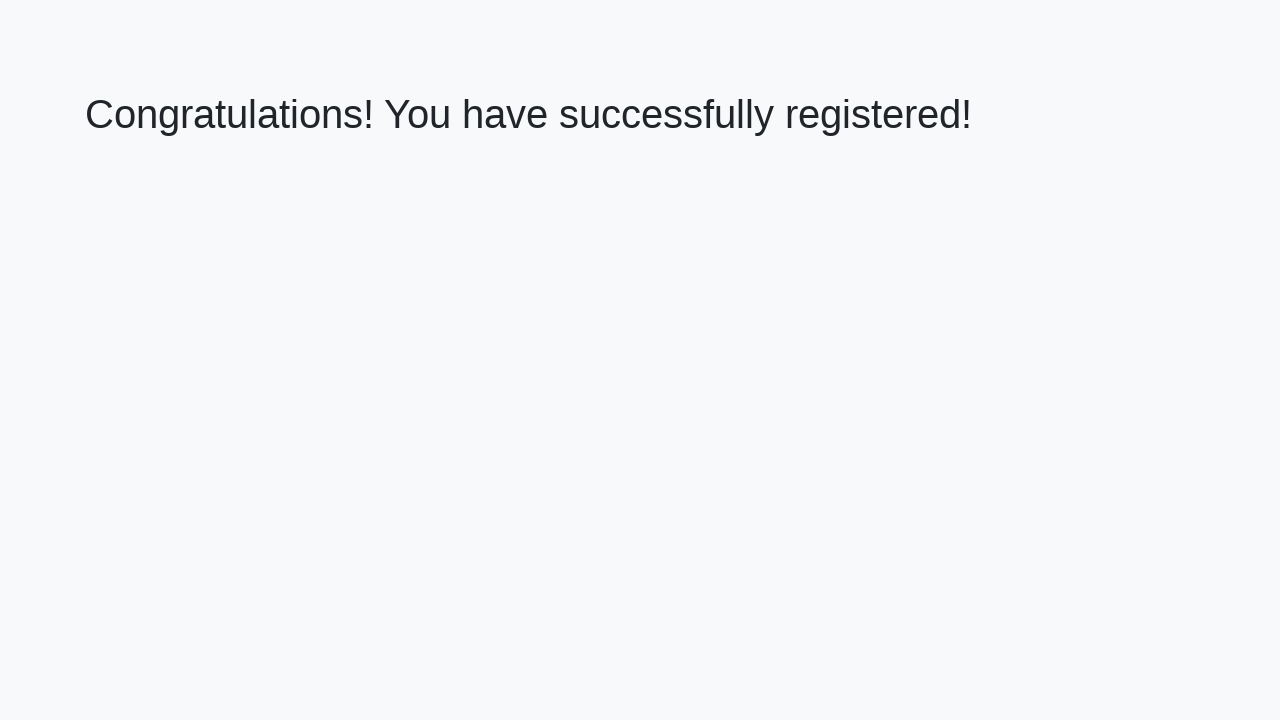

Retrieved success message text
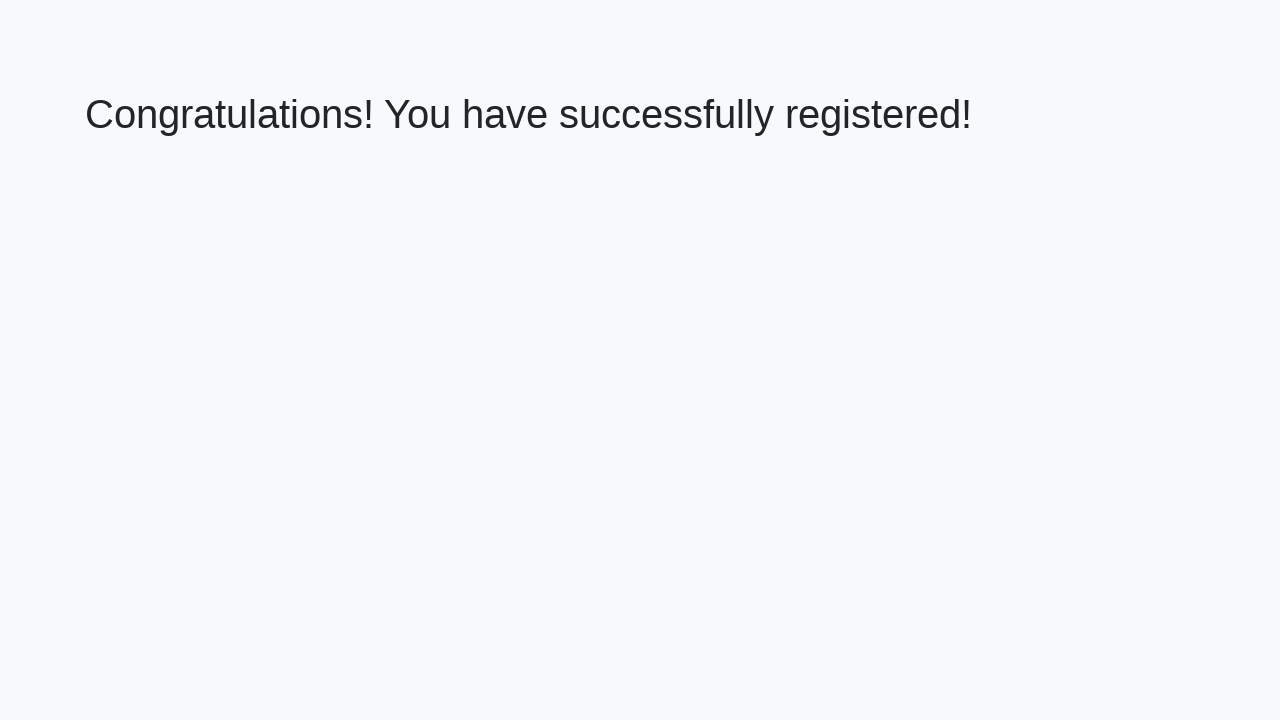

Verified registration success message
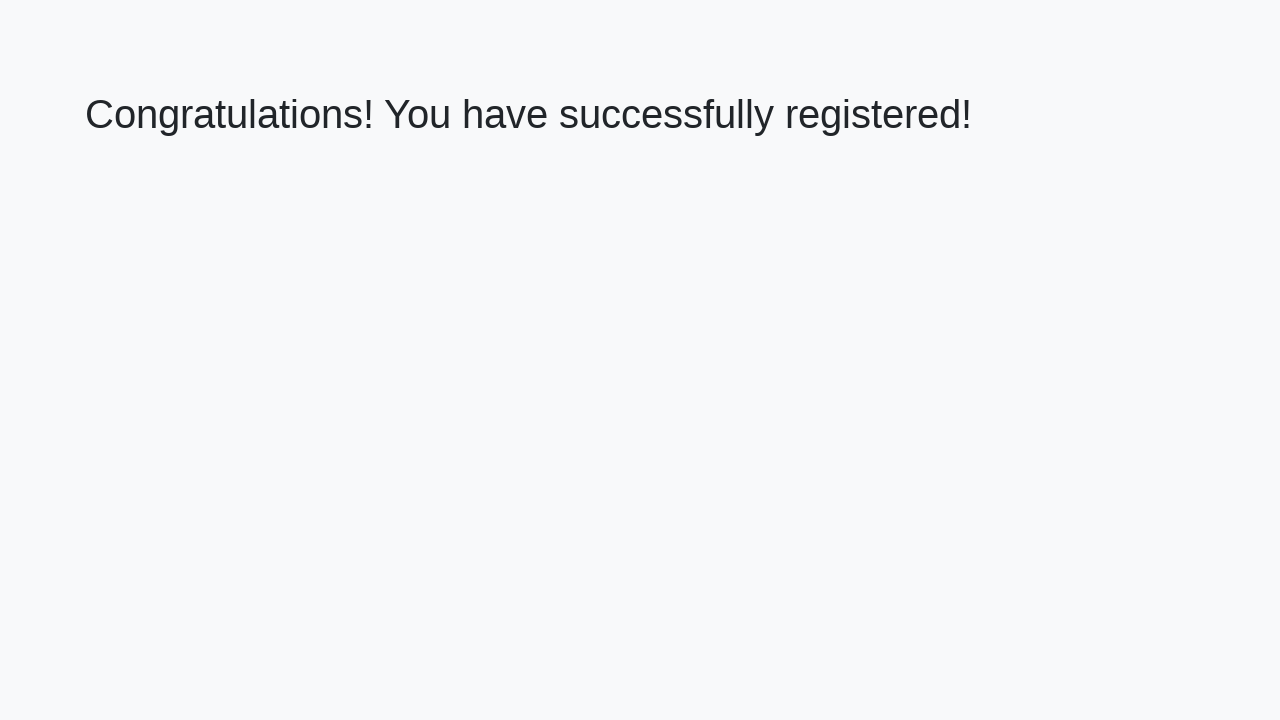

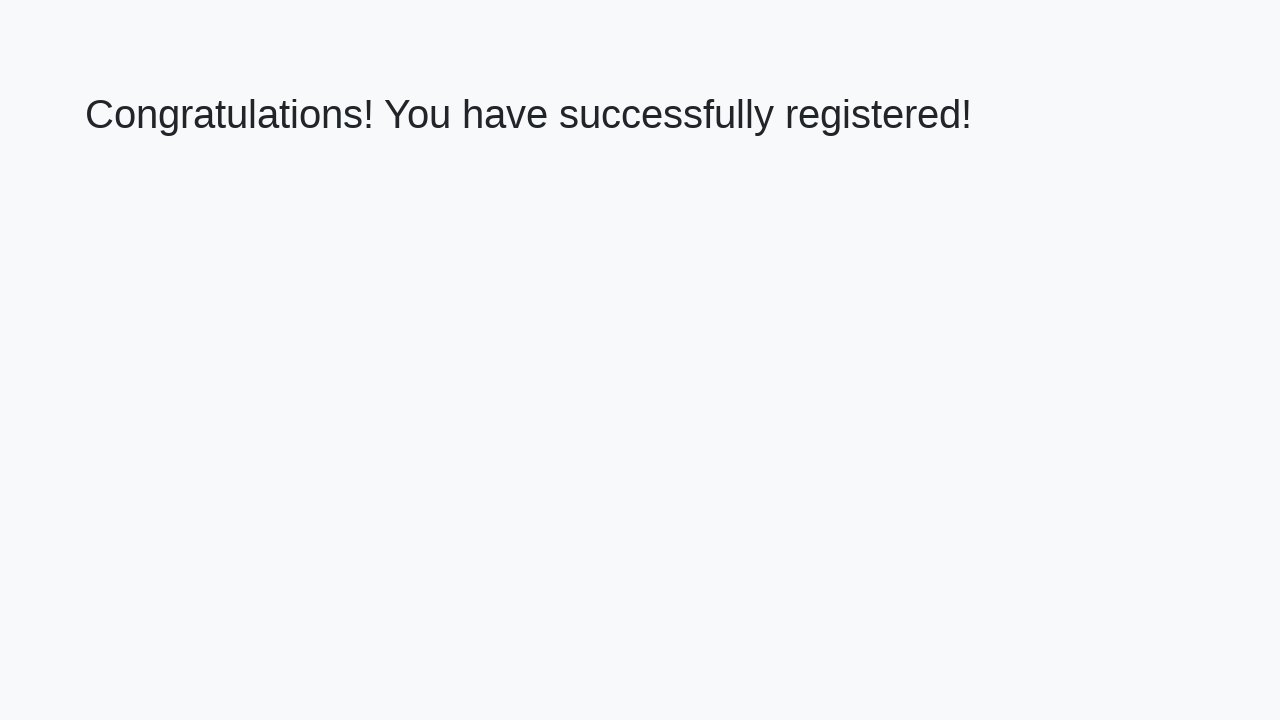